Tests finding and clicking a link by its calculated text value, then fills out a form with personal information (first name, last name, city, country) and submits it.

Starting URL: http://suninjuly.github.io/find_link_text

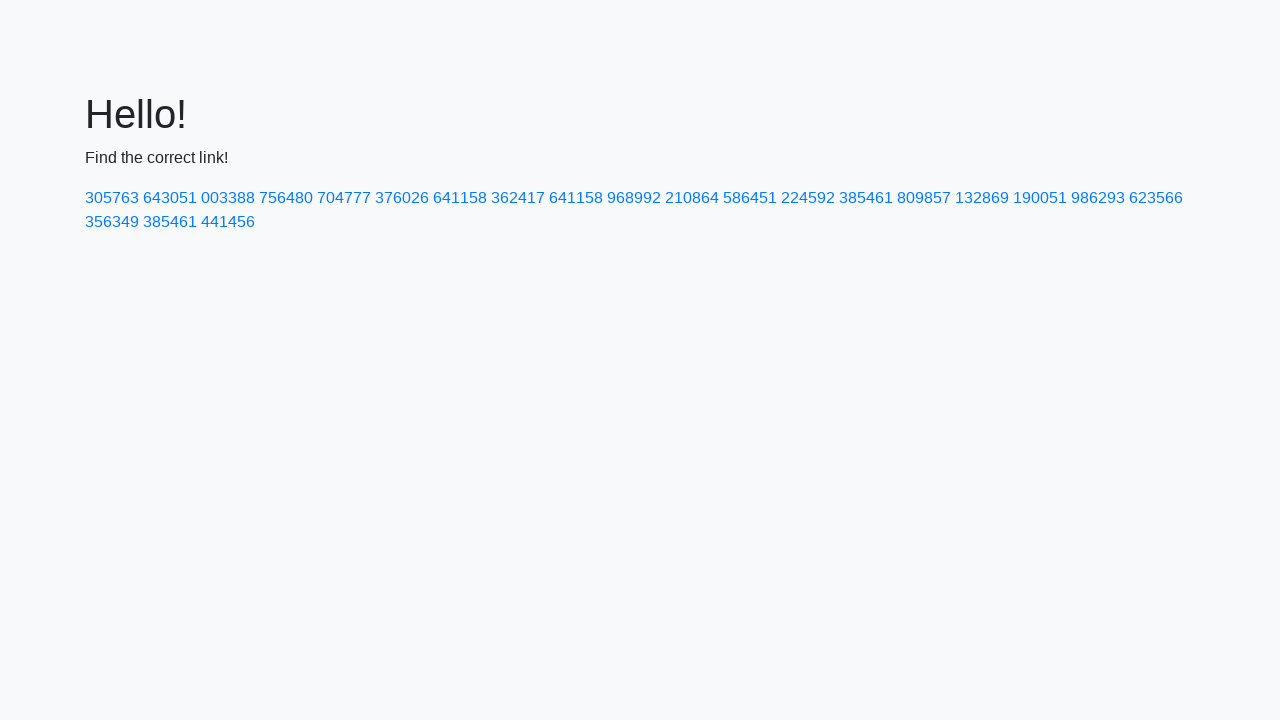

Clicked link with calculated text value: 224592 at (808, 198) on text=224592
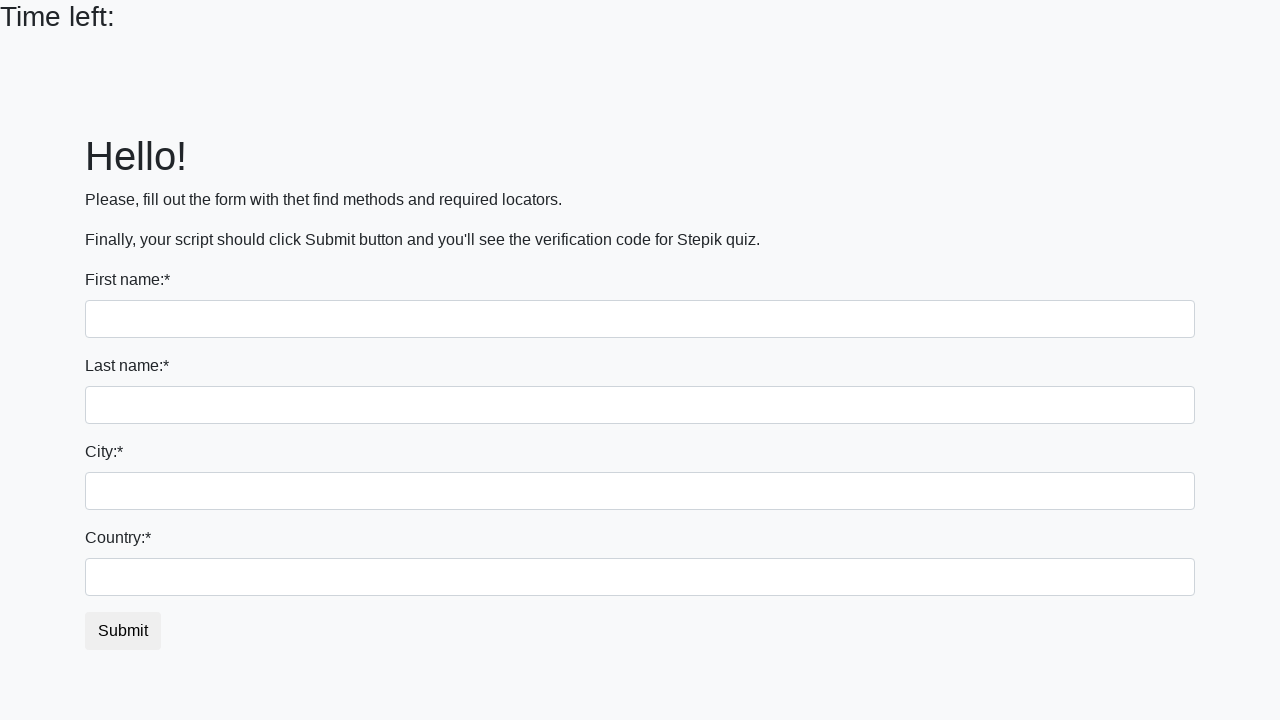

Filled first name field with 'Ivan' on input
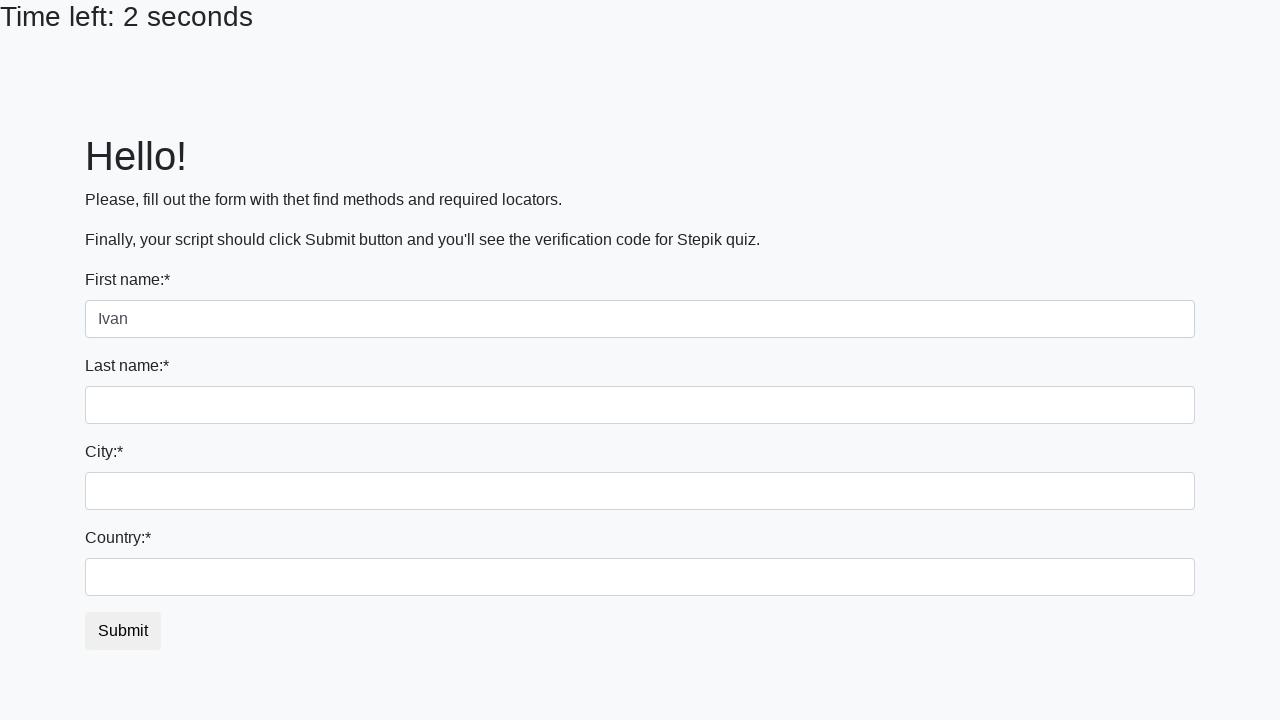

Filled last name field with 'Petrov' on input[name='last_name']
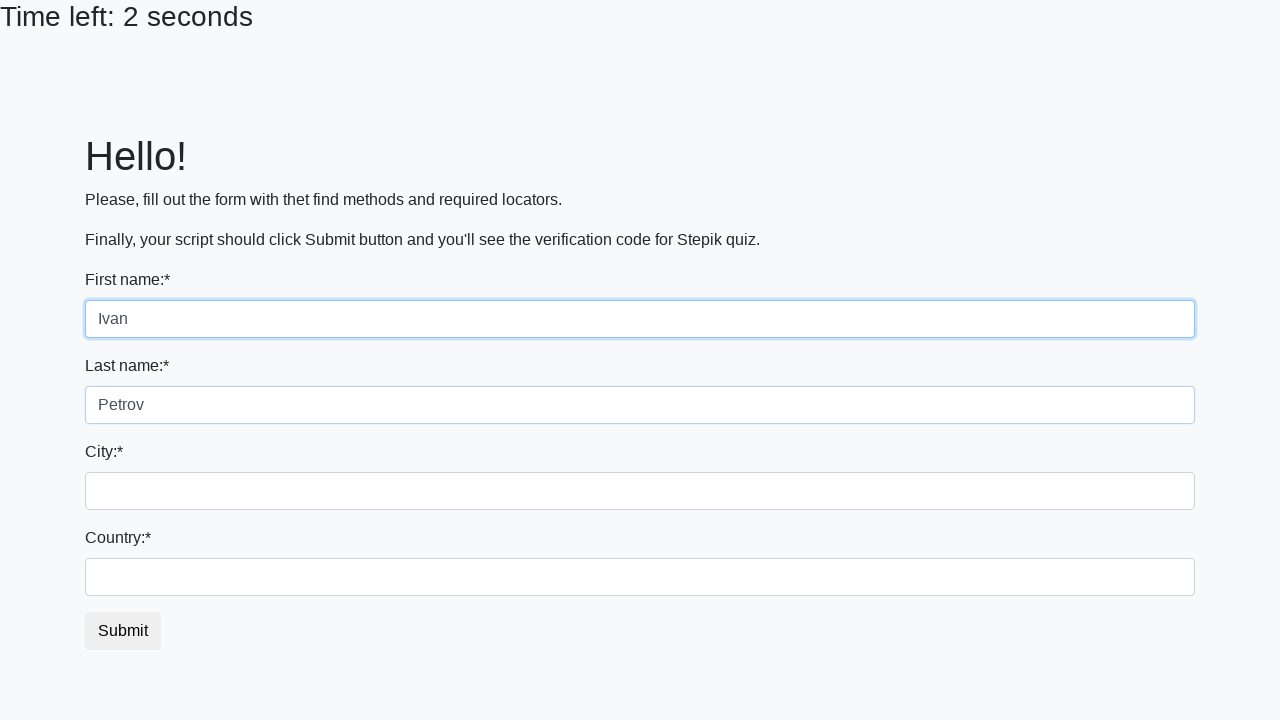

Filled city field with 'Smolensk' on .city
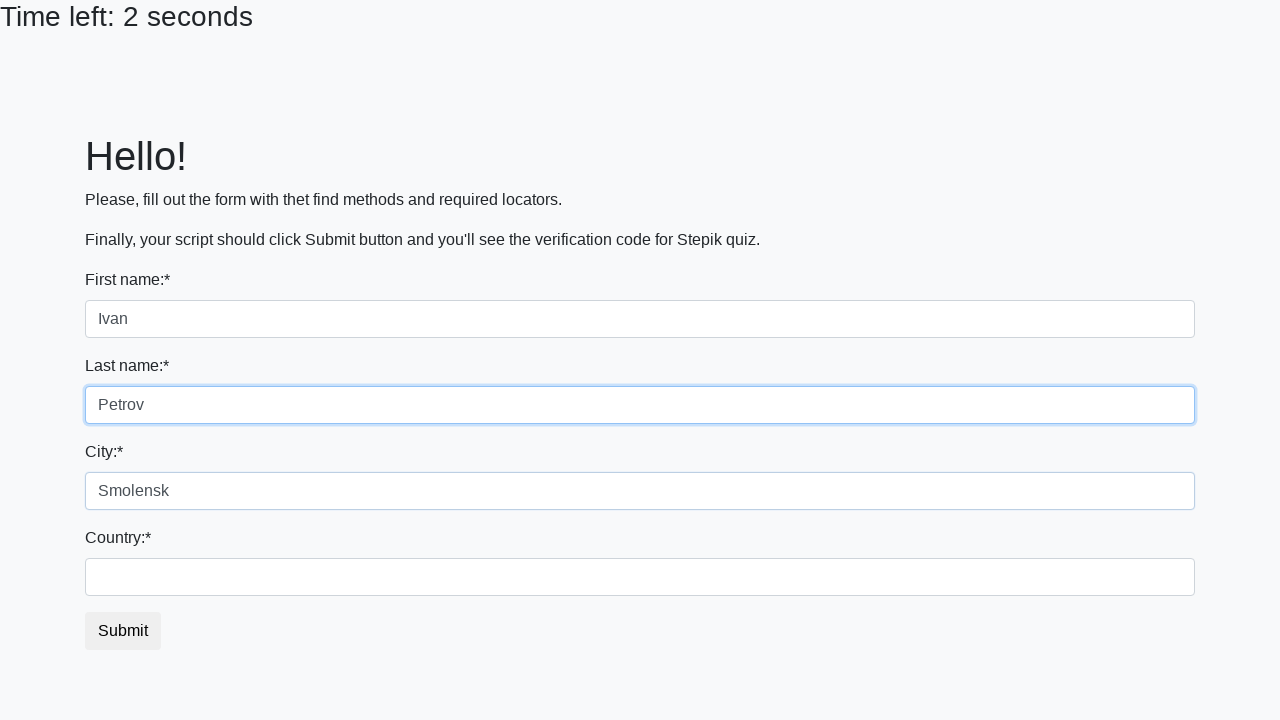

Filled country field with 'Russia' on #country
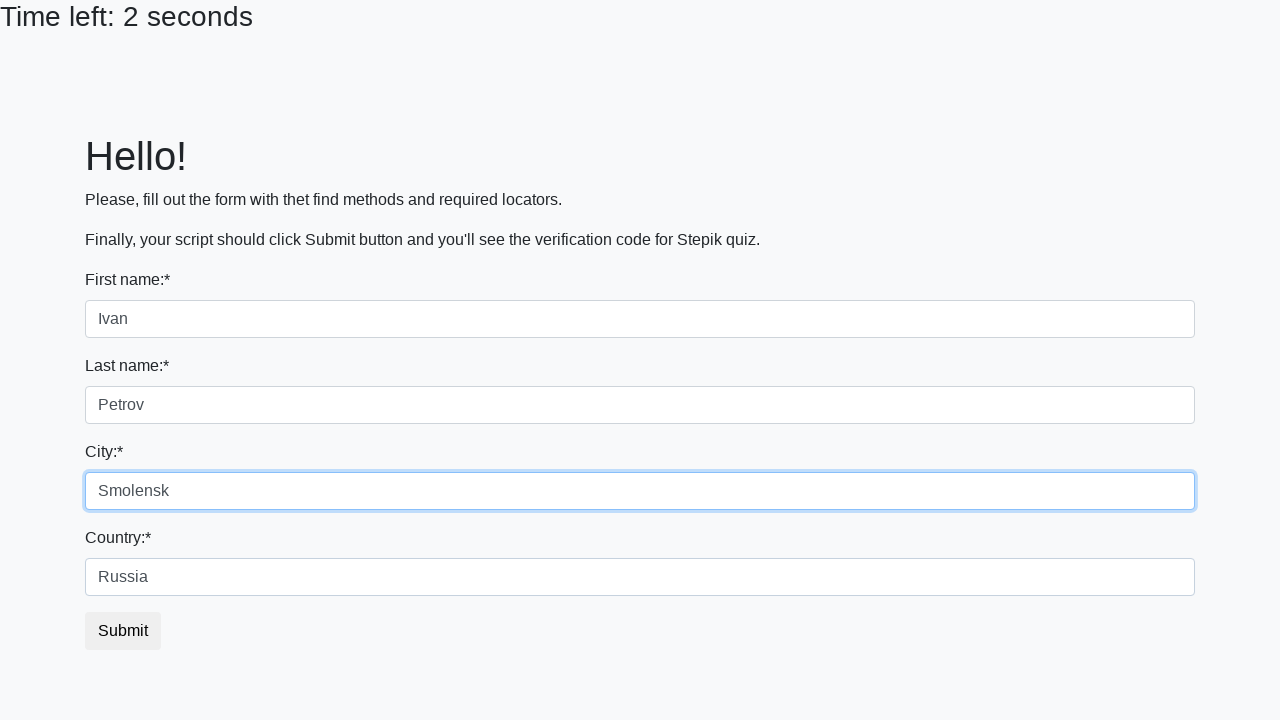

Clicked submit button to submit the form at (123, 631) on button.btn
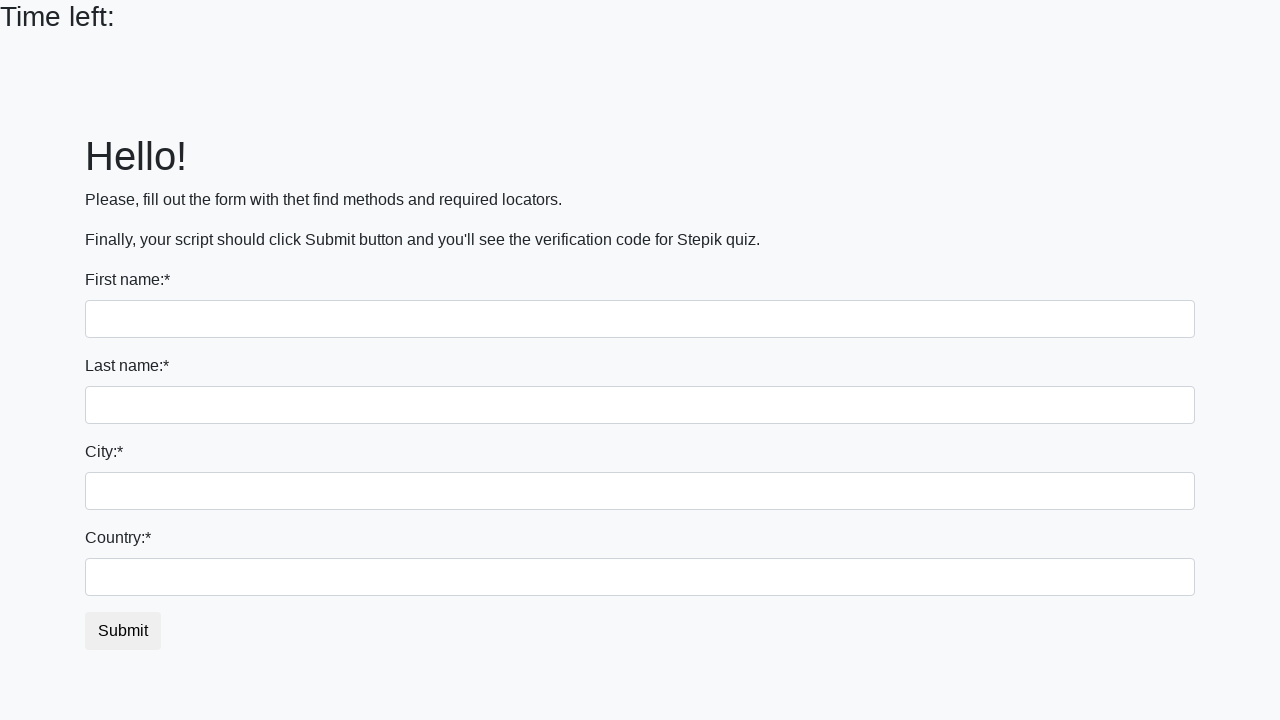

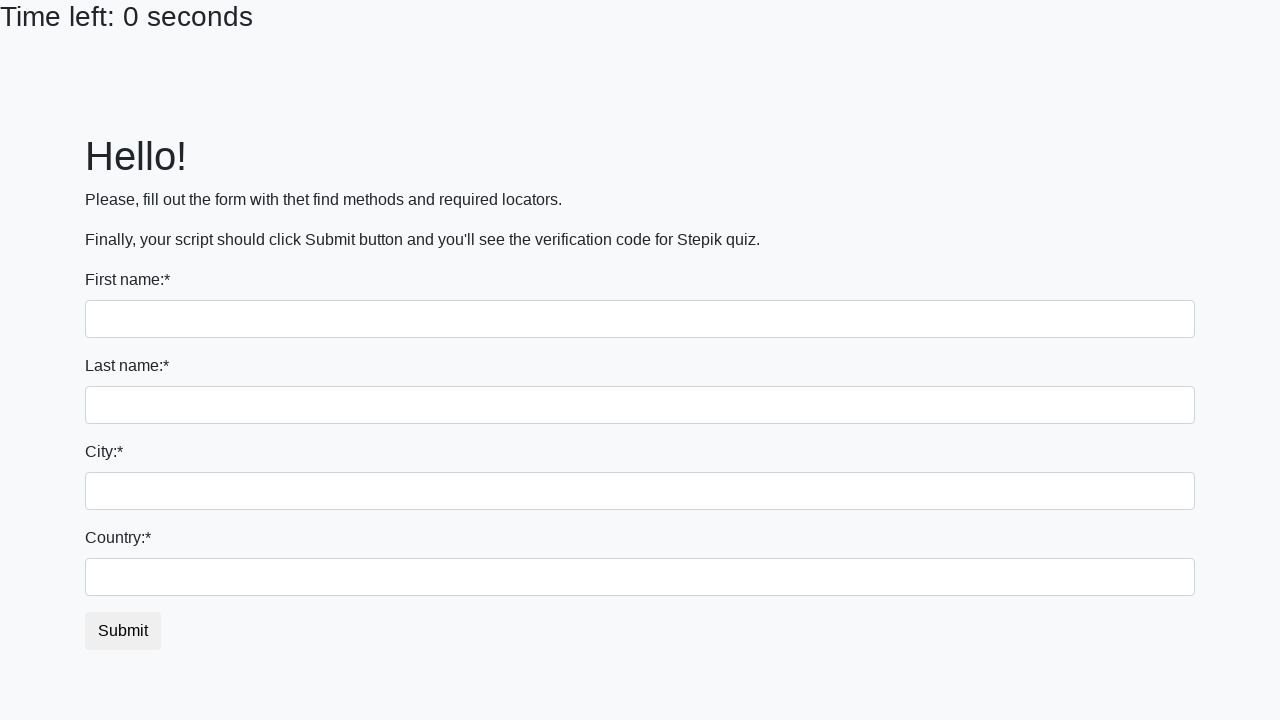